Tests login with invalid password and verifies the appropriate error message is displayed

Starting URL: http://the-internet.herokuapp.com/login

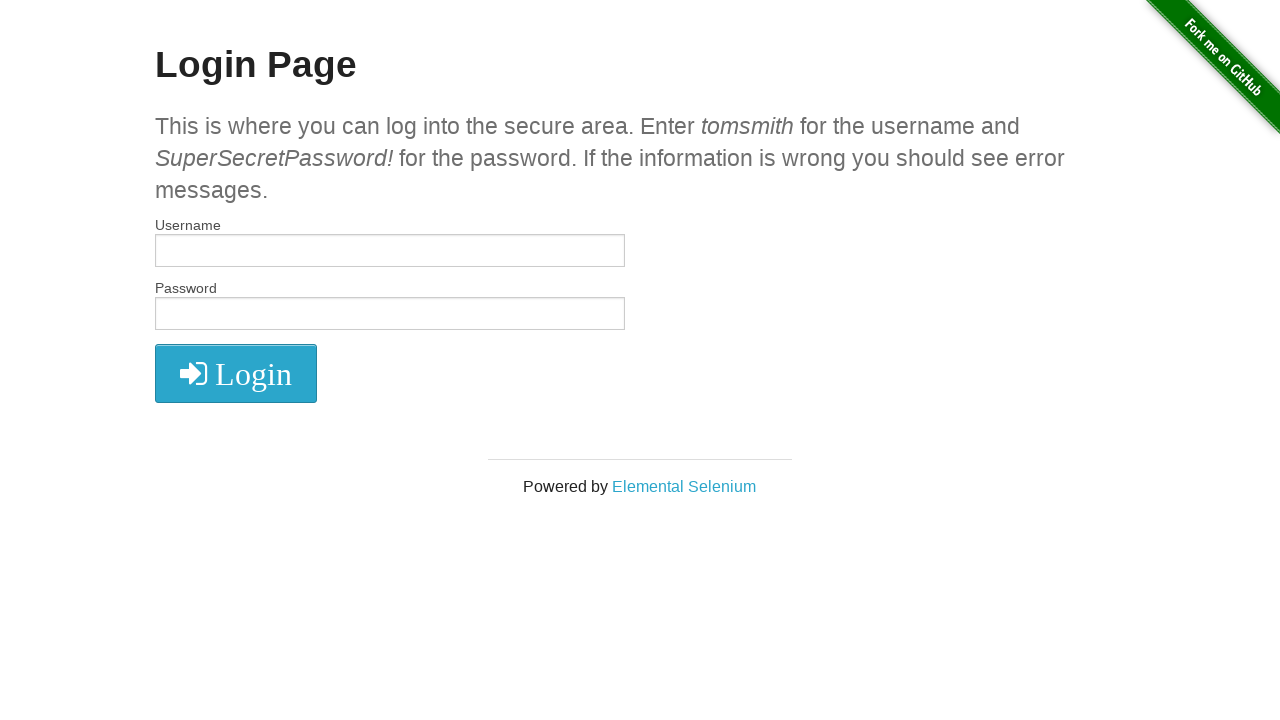

Filled username field with 'tomsmith' on input[name='username']
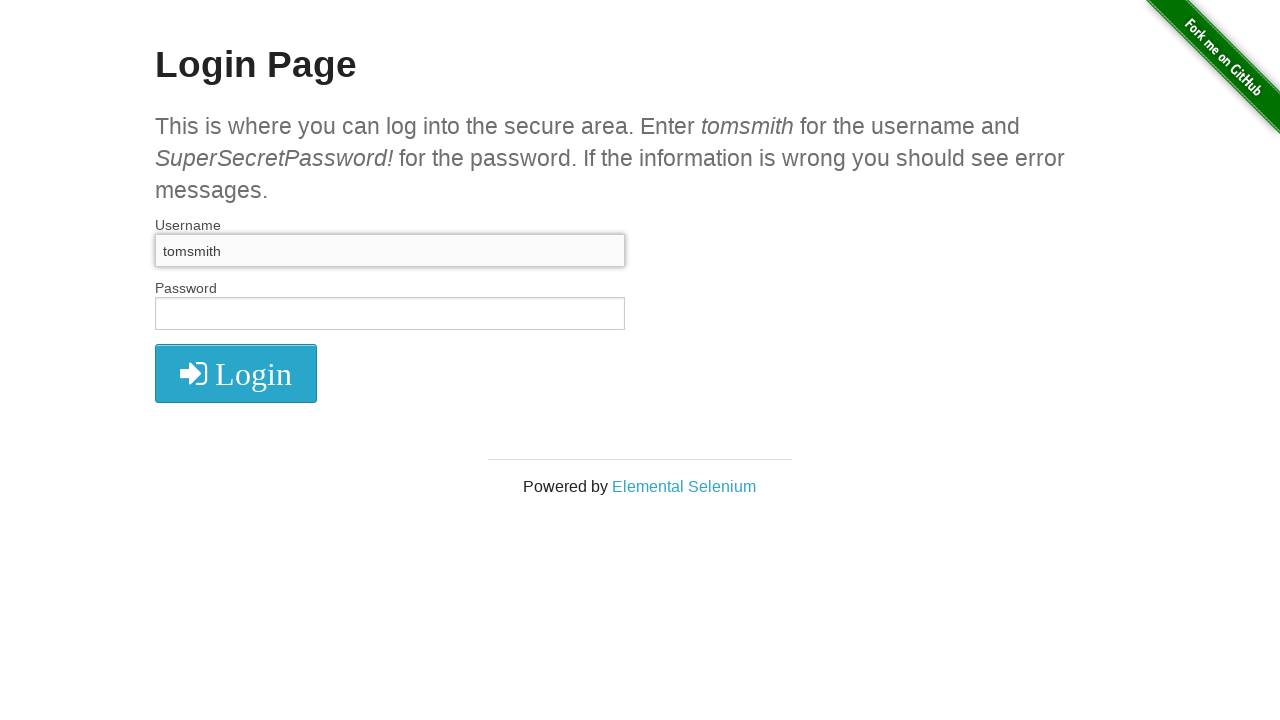

Filled password field with invalid password 'SuperSecretPassword' on input[name='password']
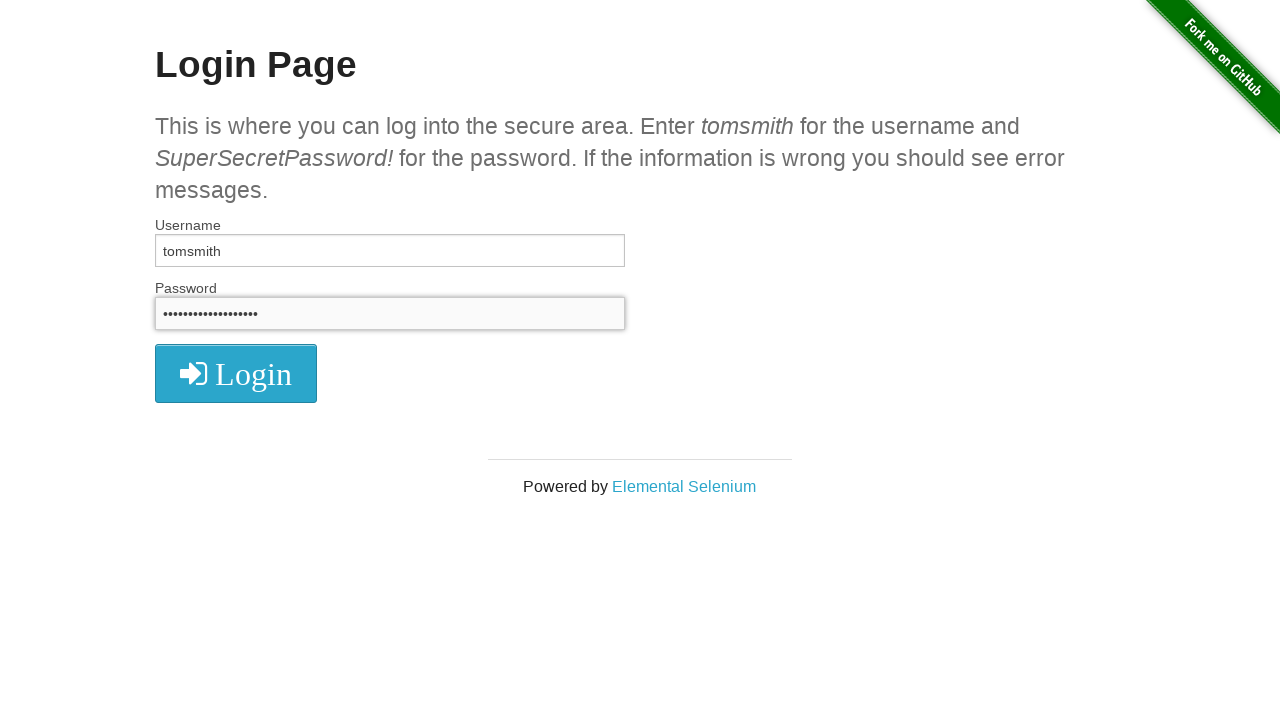

Clicked login button at (236, 373) on button.radius
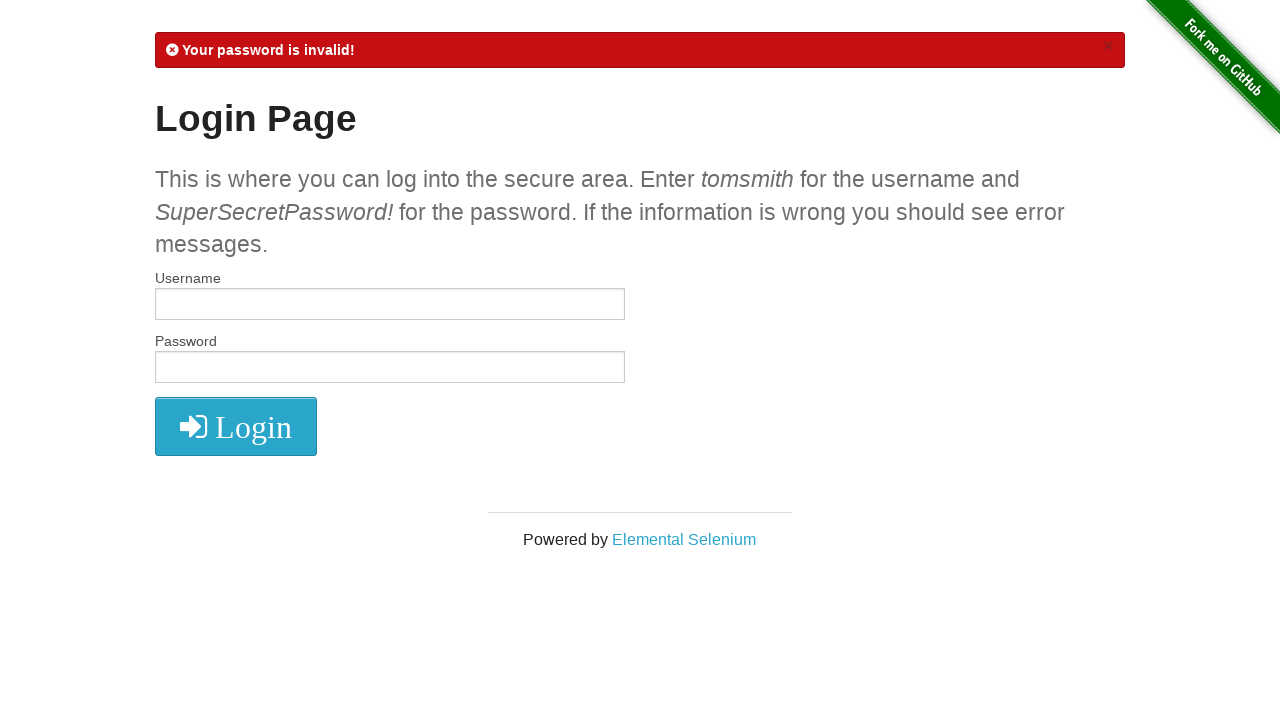

Verified error message 'Your password is invalid!' appeared
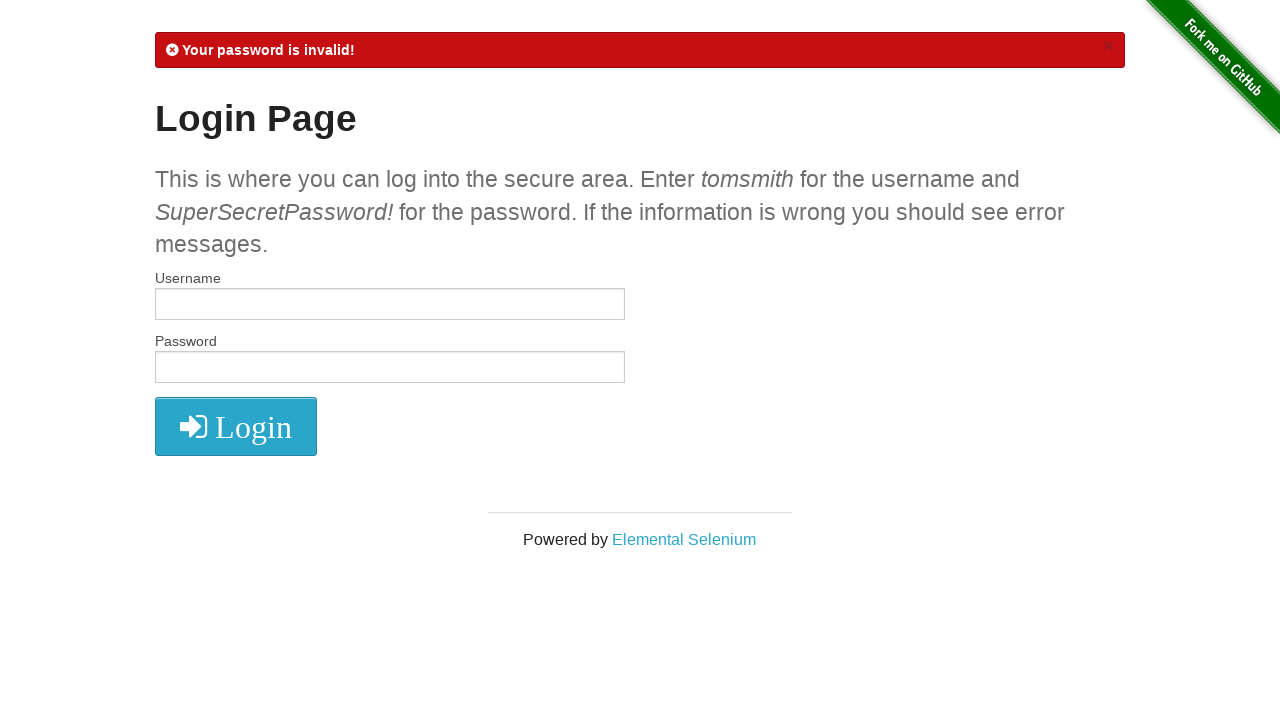

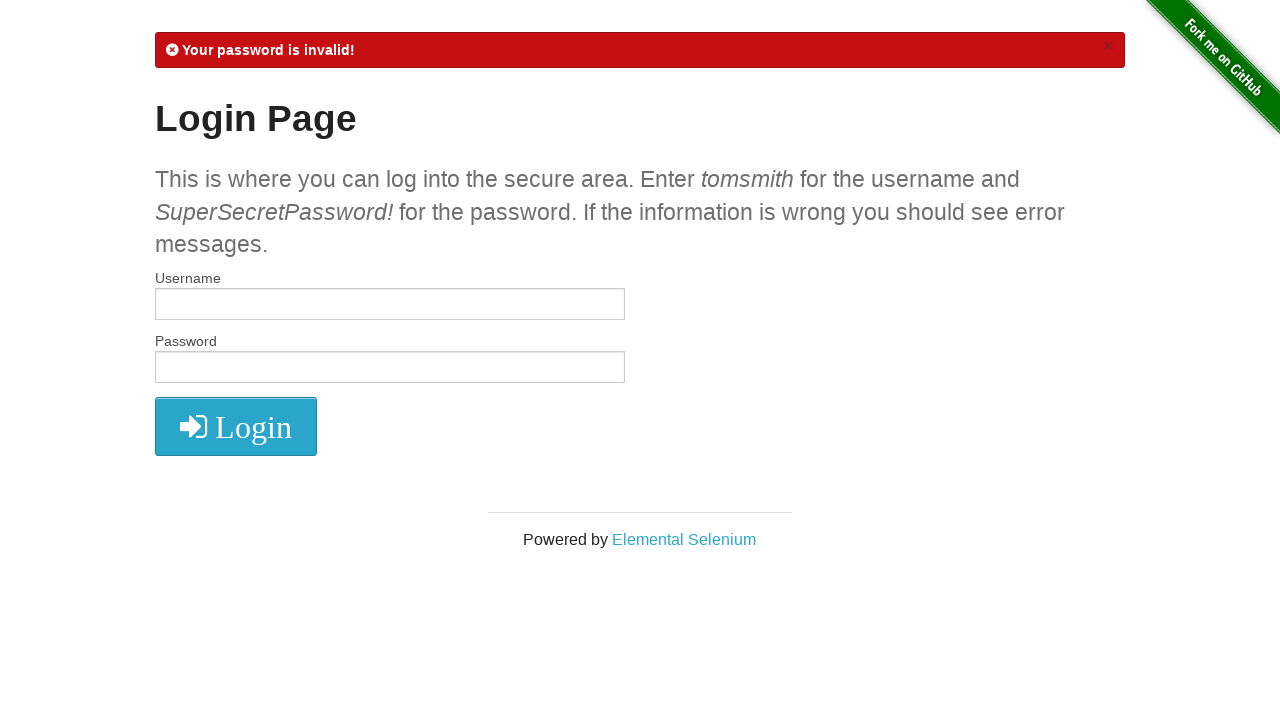